Tests the draggable functionality by dragging an element to a new position within the jQuery UI demo page

Starting URL: https://jqueryui.com/draggable

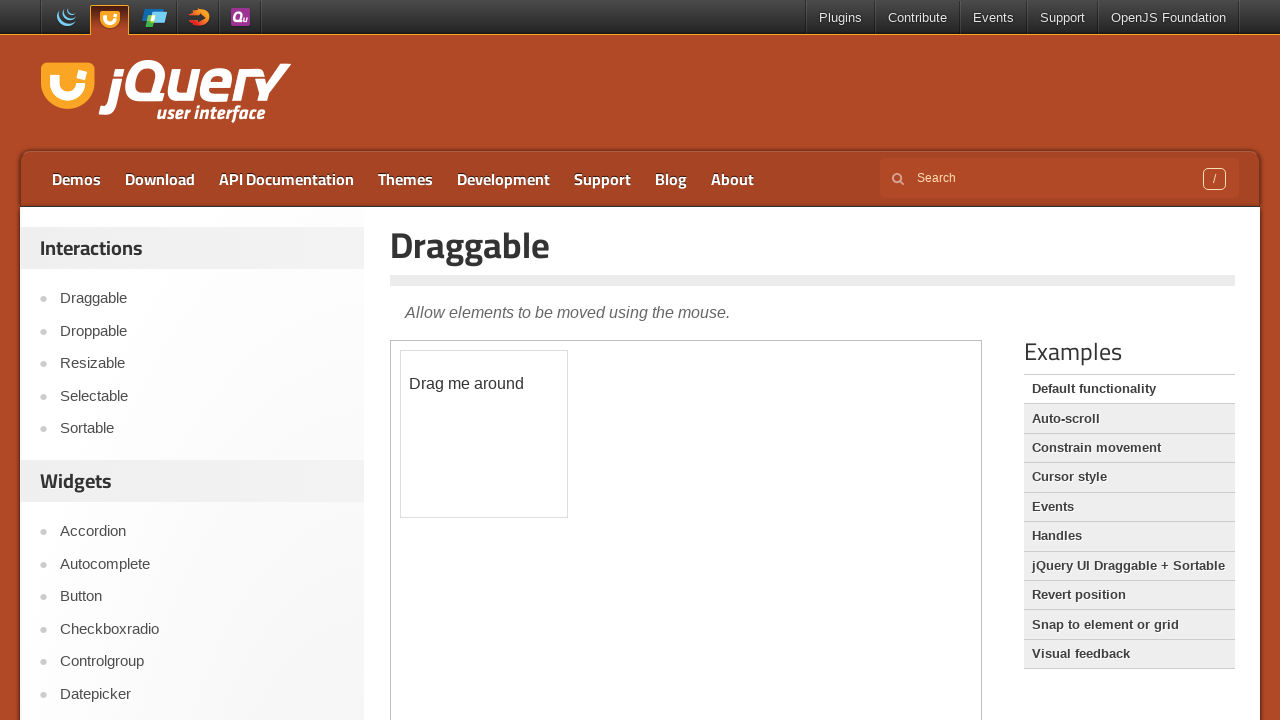

Located the demo iframe
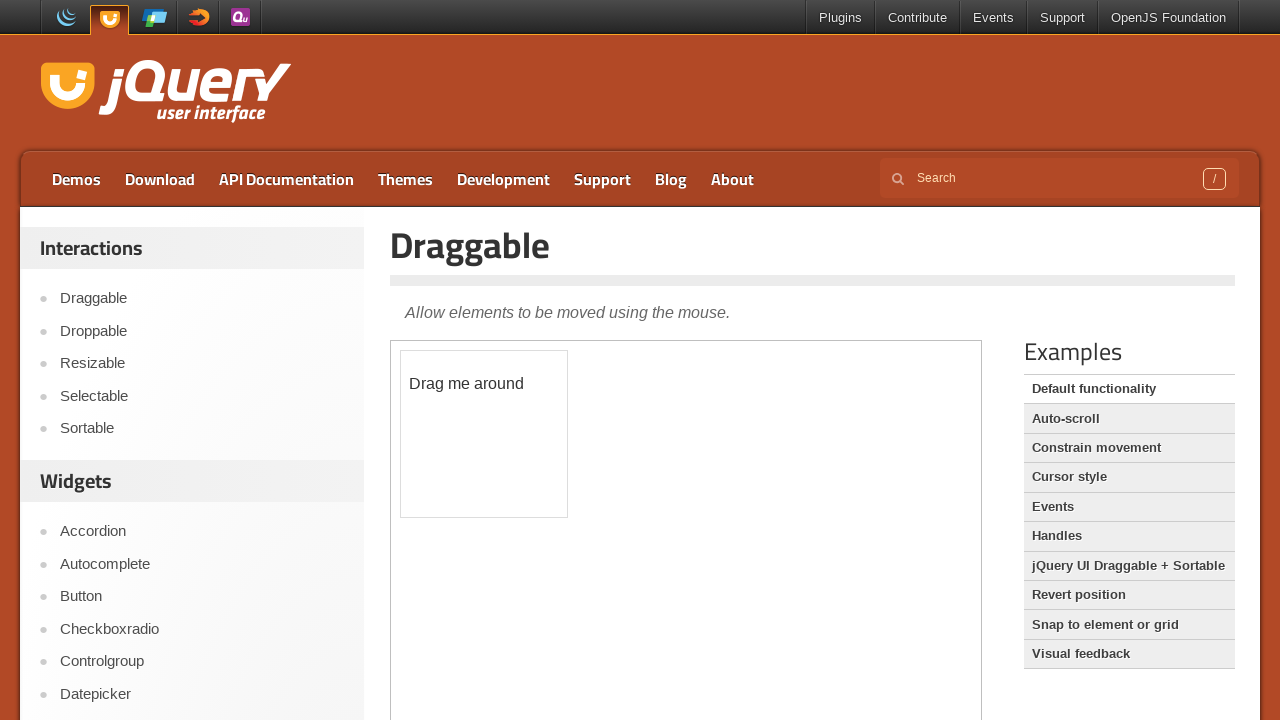

Located the draggable element within the iframe
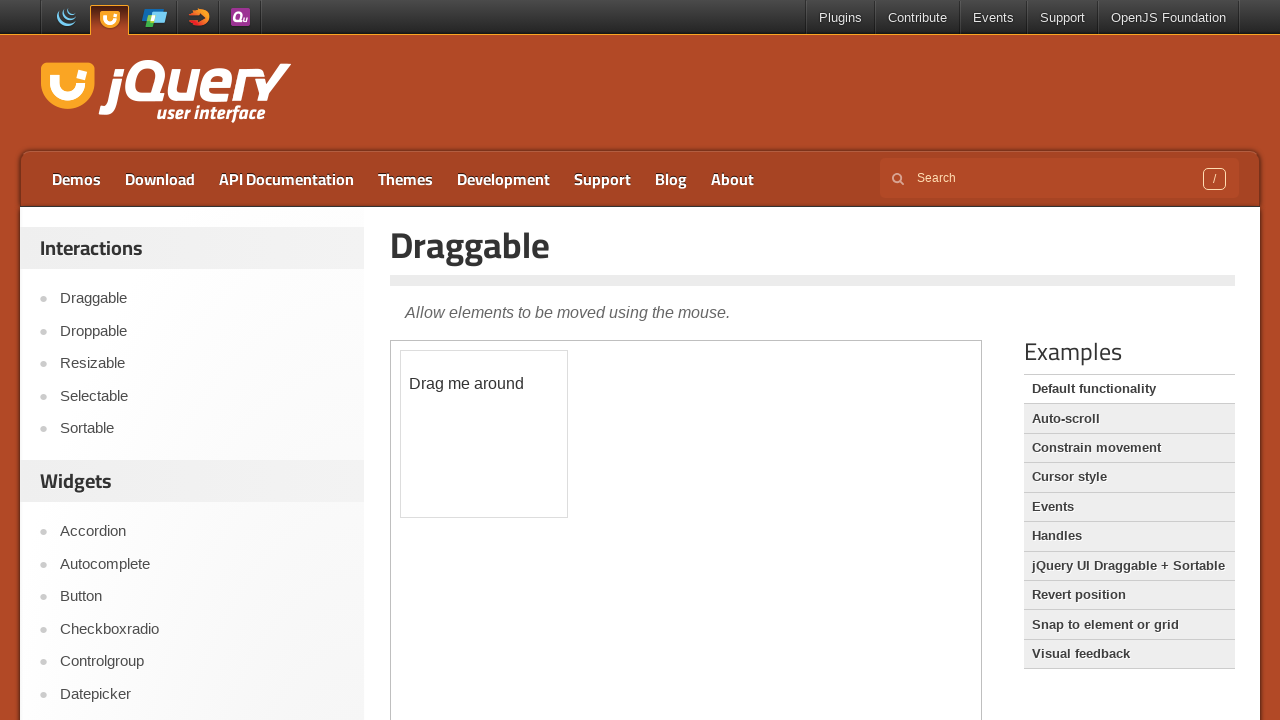

Retrieved bounding box of the draggable element
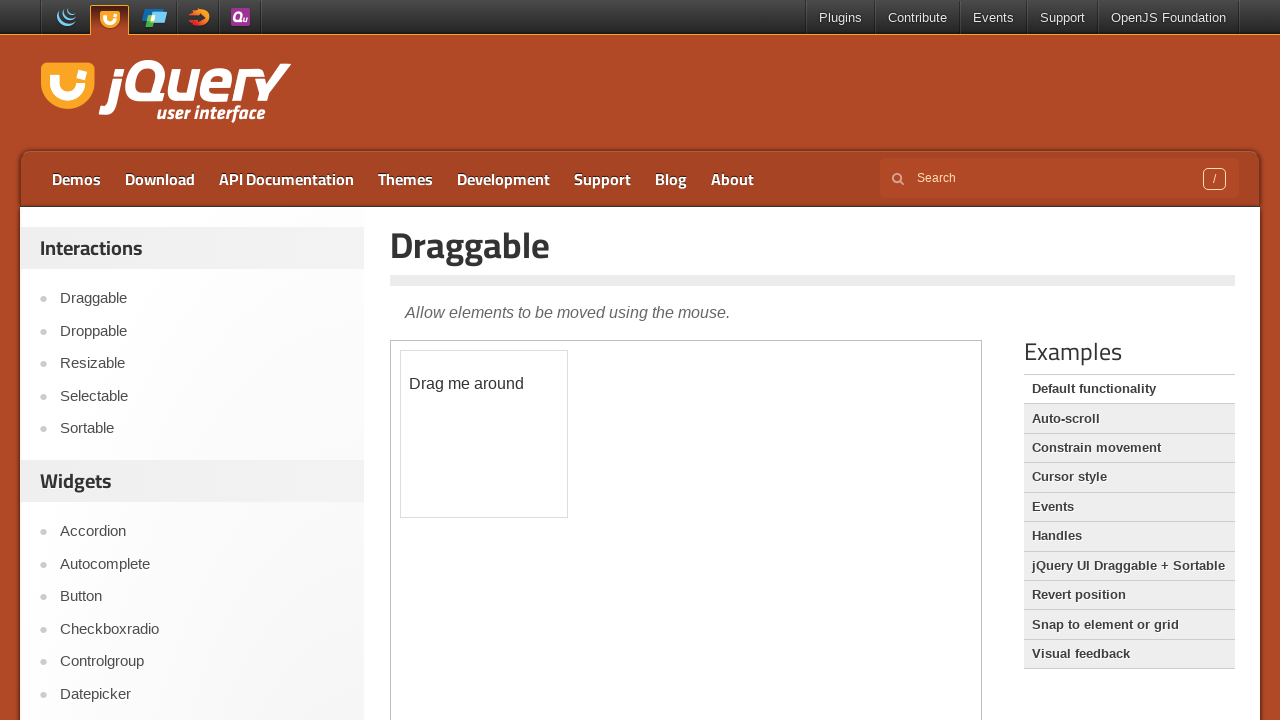

Dragged element 80px right and 40px down to new position at (481, 391)
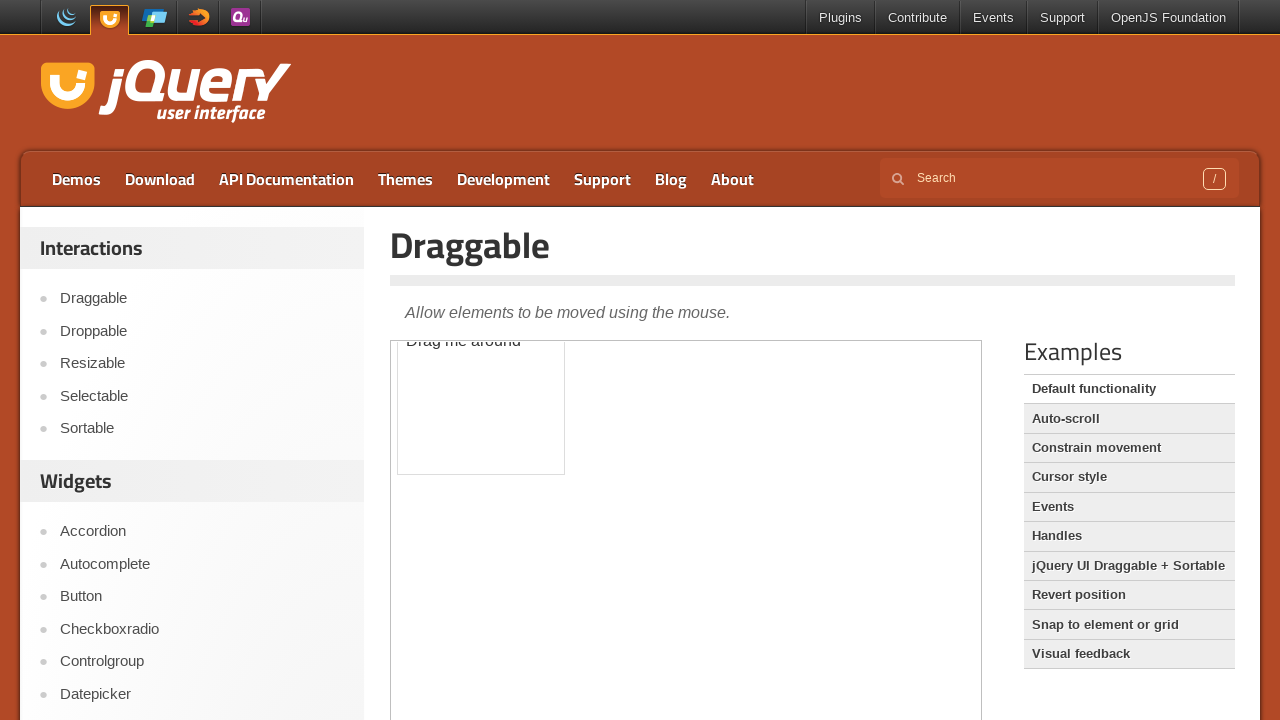

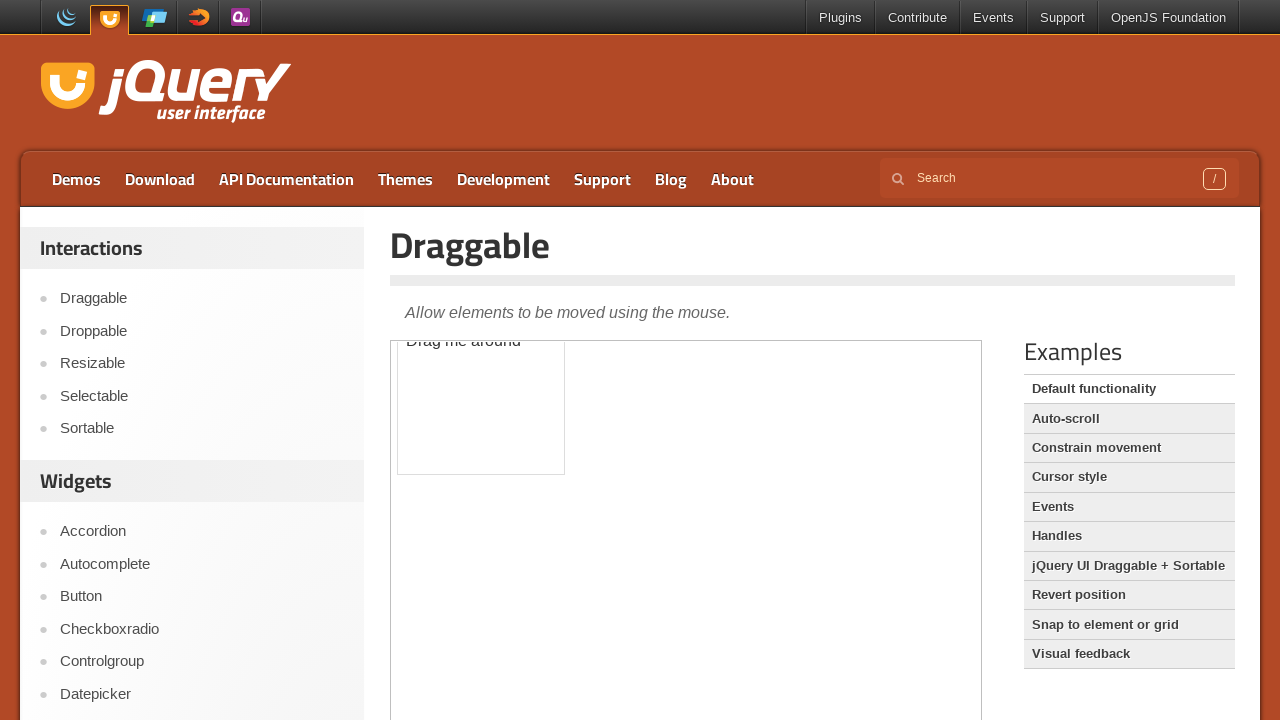